Tests dropdown functionality by selecting Option 2 using value attribute

Starting URL: https://the-internet.herokuapp.com/dropdown

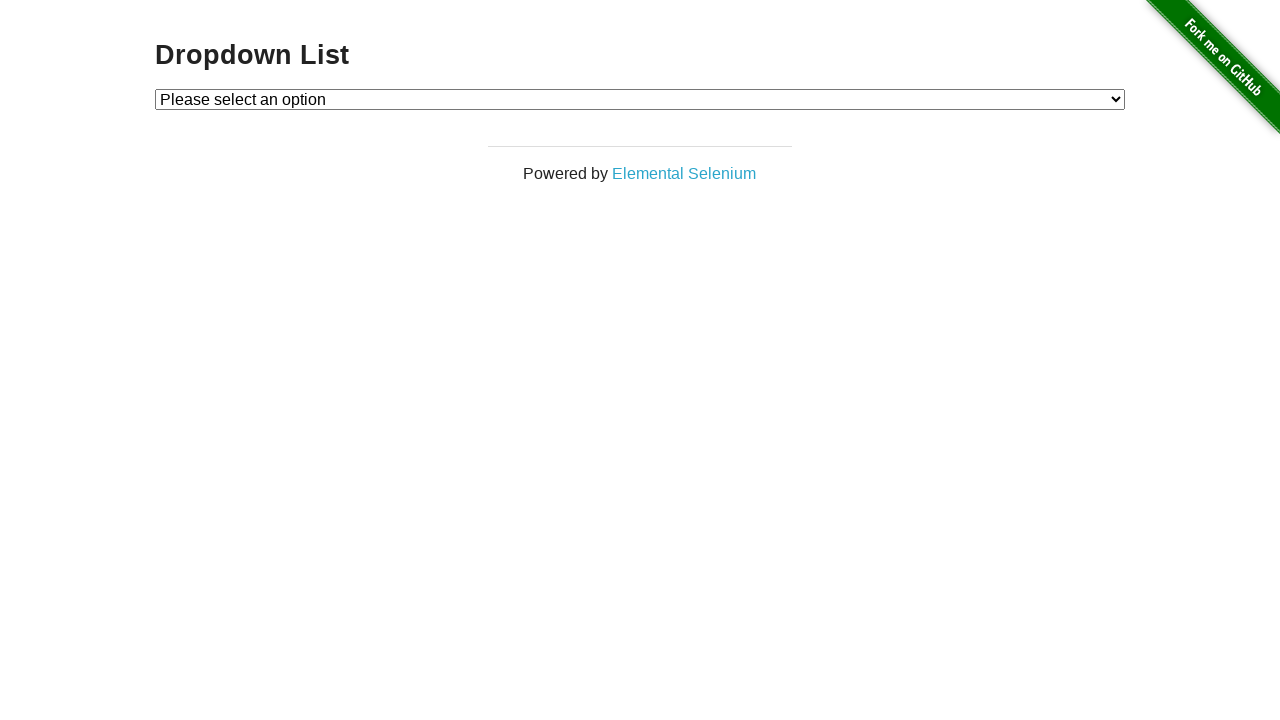

Located dropdown element with id 'dropdown'
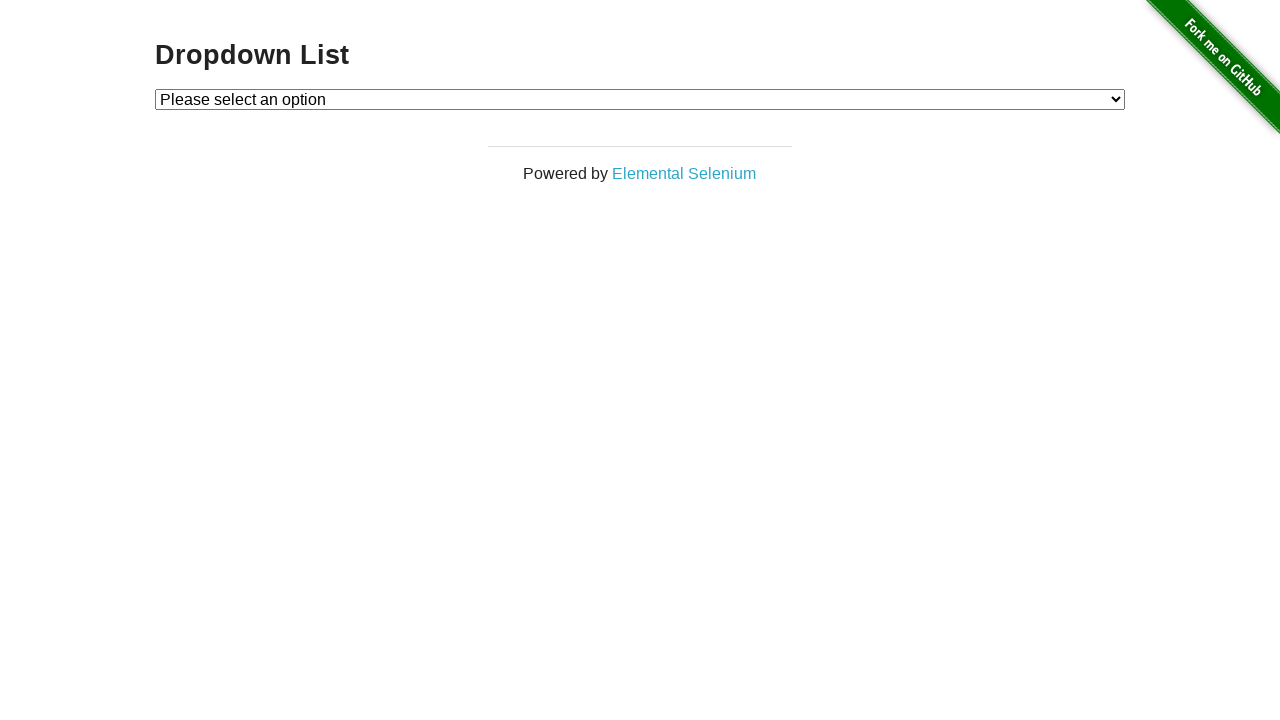

Selected Option 2 from dropdown using value attribute on select#dropdown
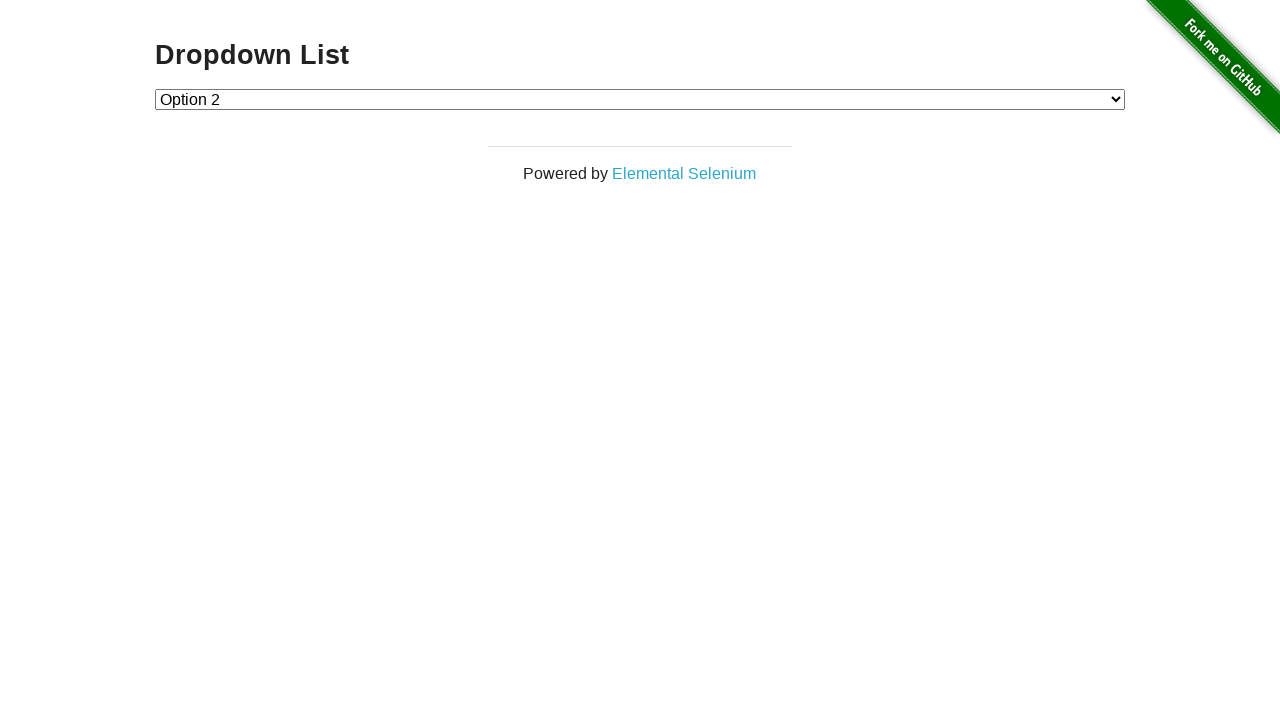

Retrieved text content of selected option
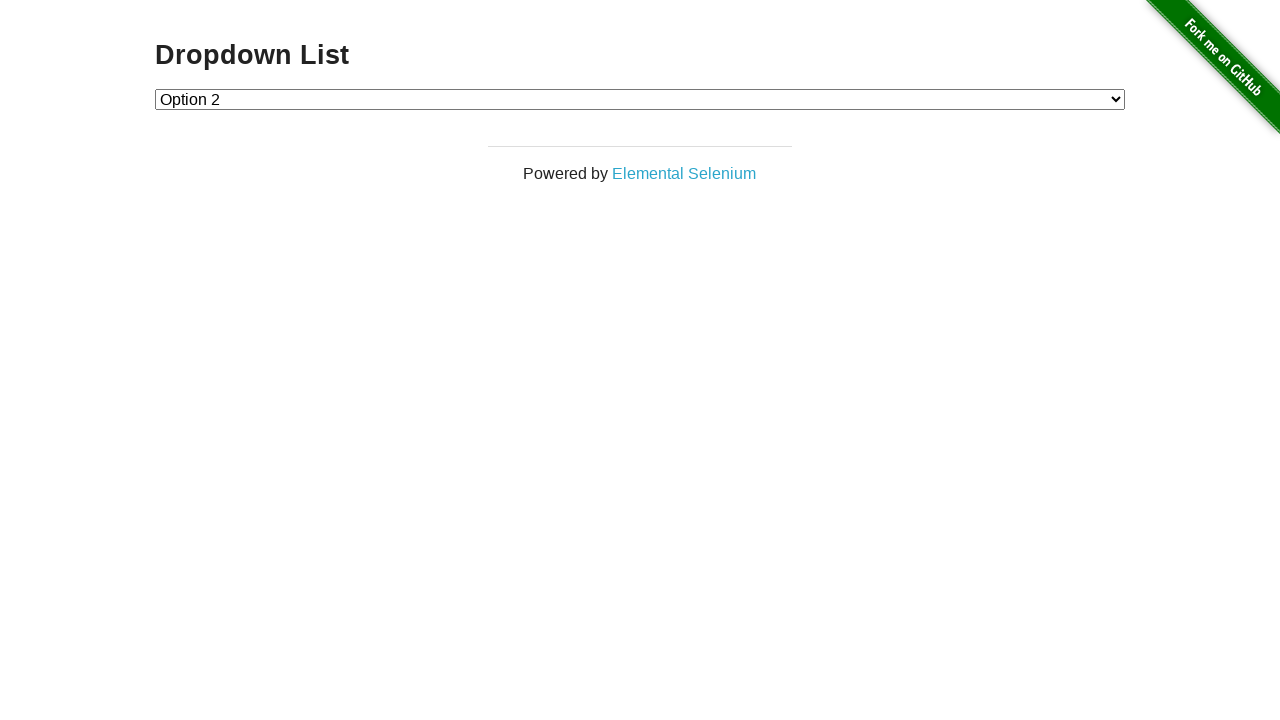

Printed selected option: Option 2
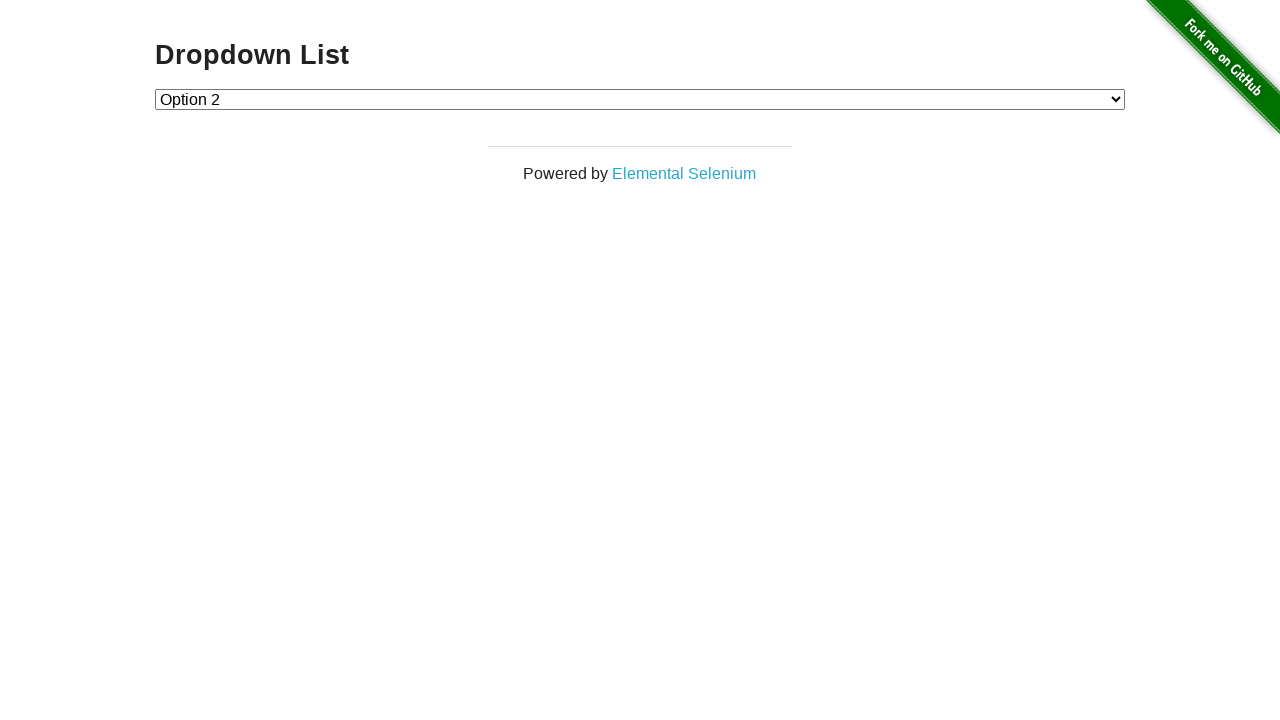

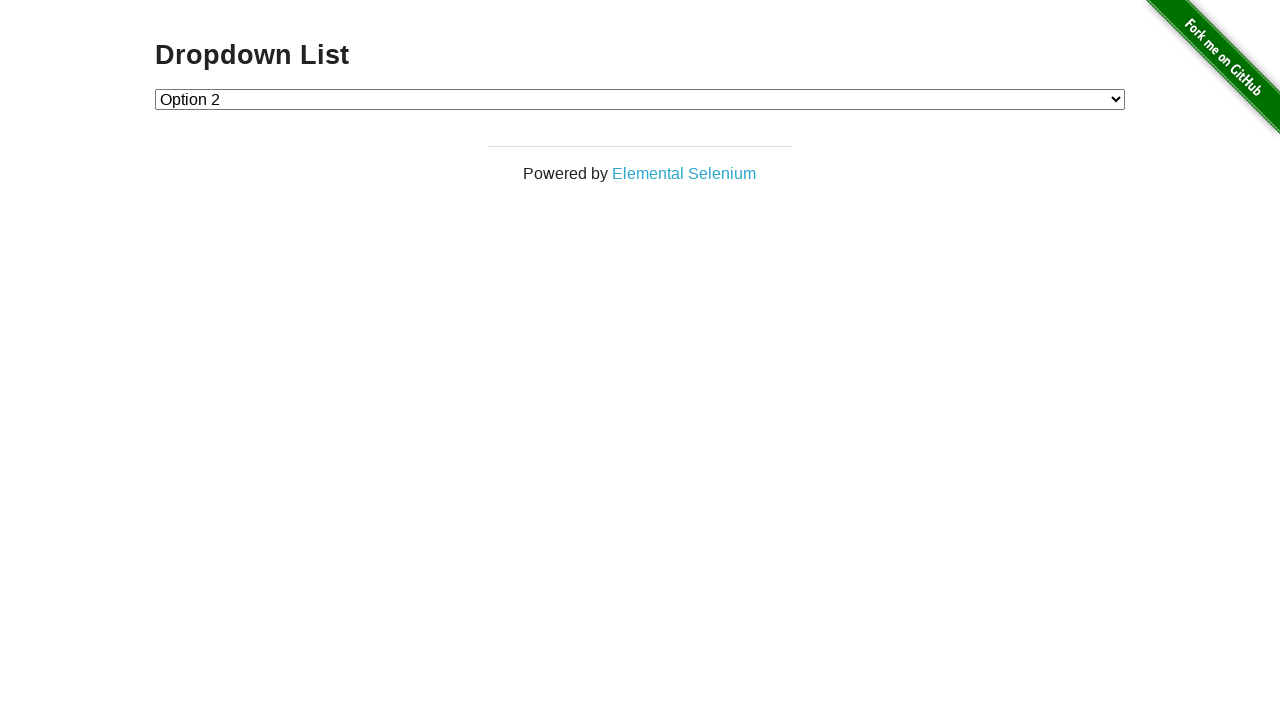